Tests multi-level menu navigation by hovering through nested menu items (Main Item 2 → SUB SUB LIST → Sub Sub Item 2) and clicking the final submenu item

Starting URL: https://demoqa.com/menu#

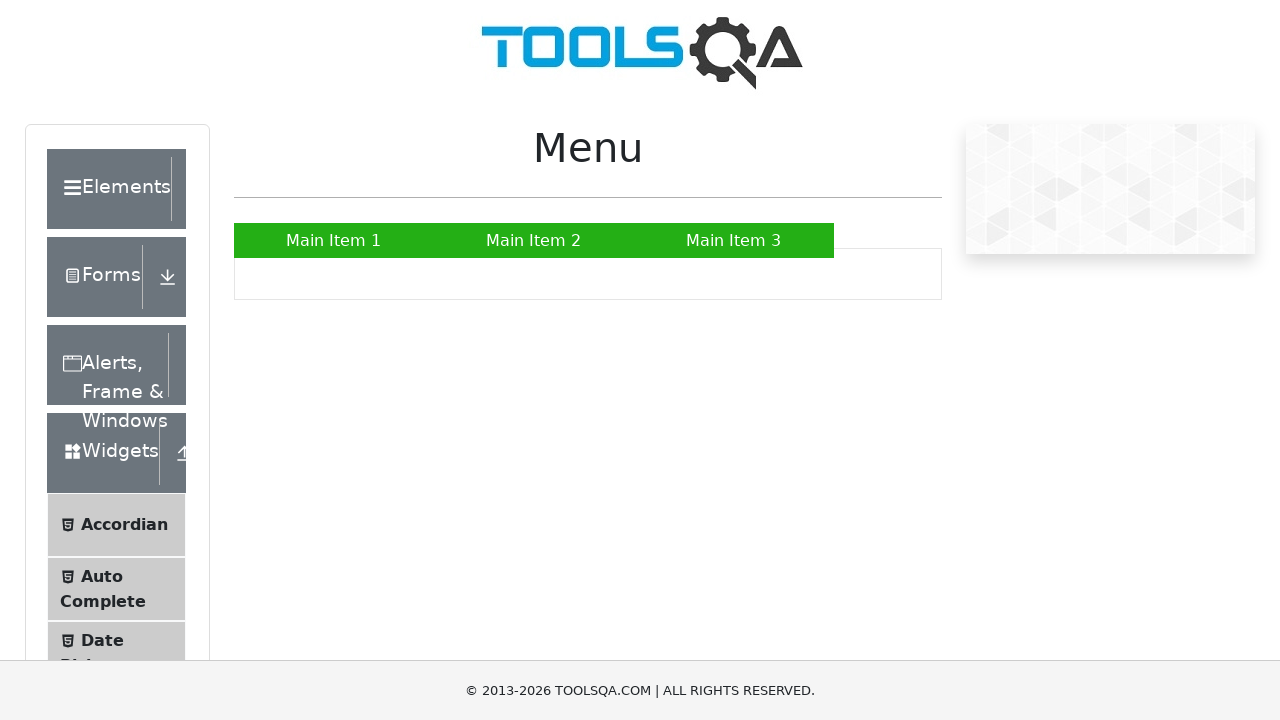

Located Main Item 2 menu element
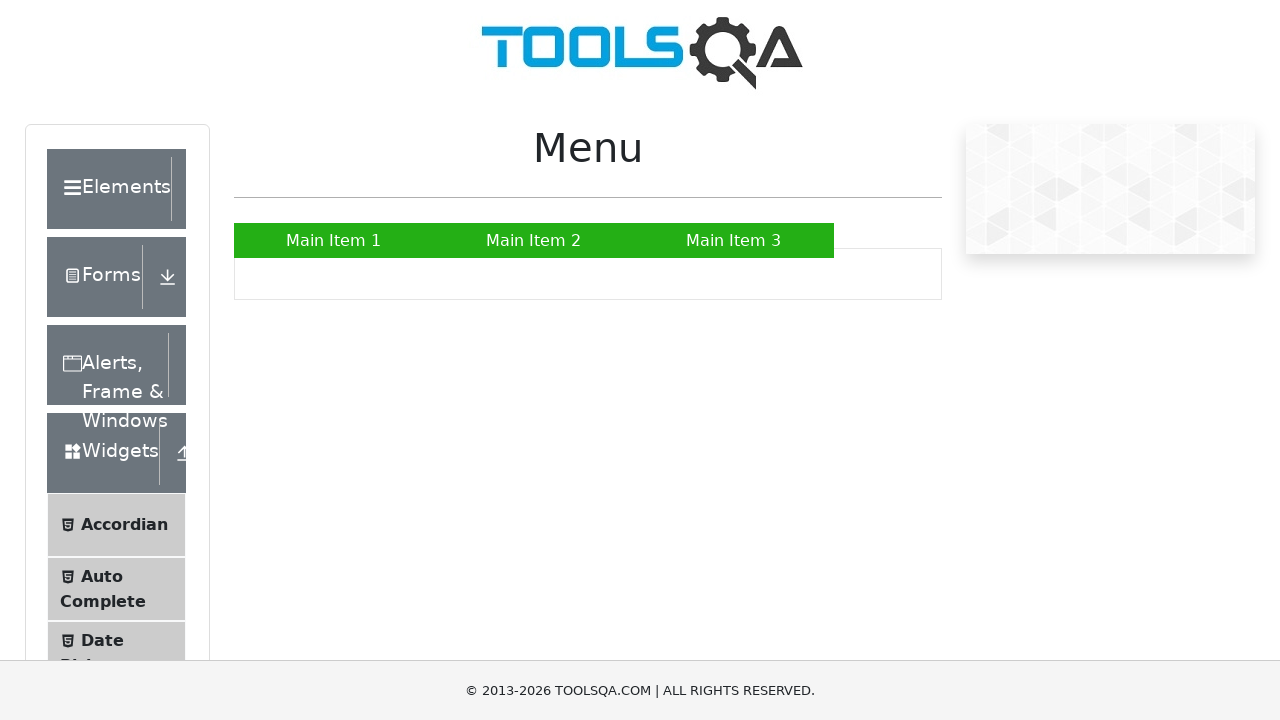

Scrolled Main Item 2 into view
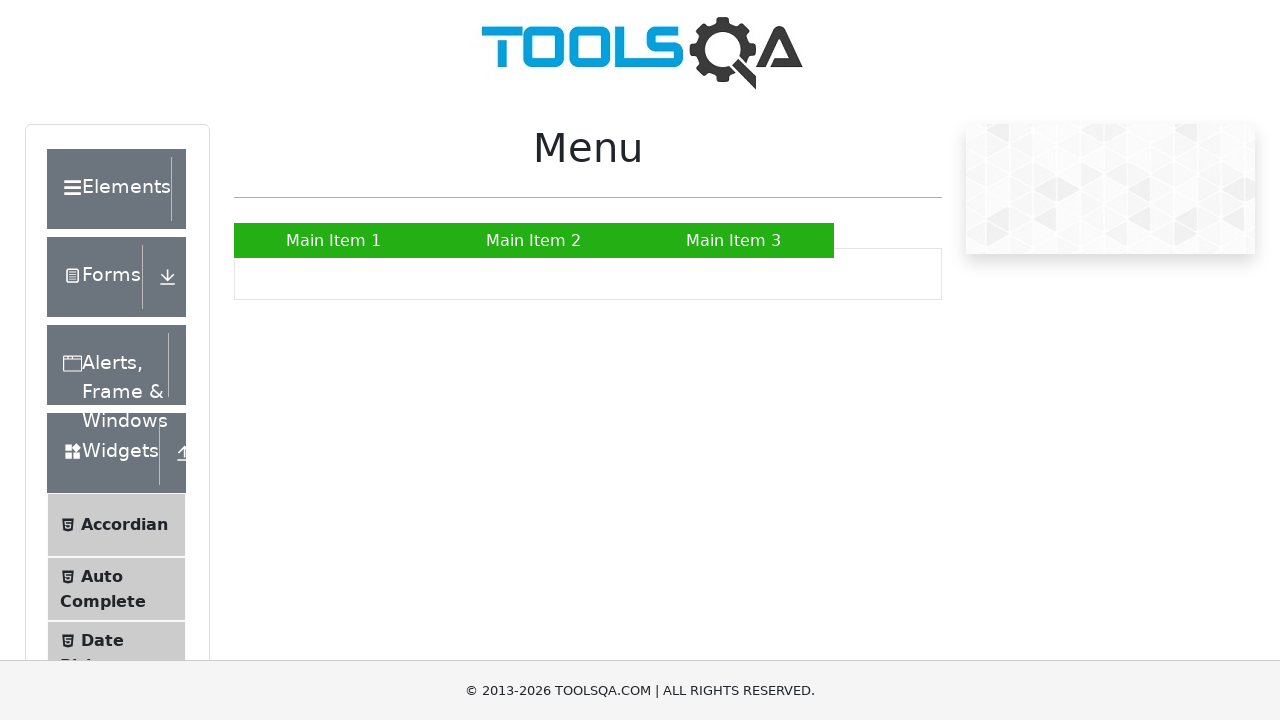

Hovered over Main Item 2 to reveal submenu at (534, 240) on xpath=//a[text()='Main Item 2']
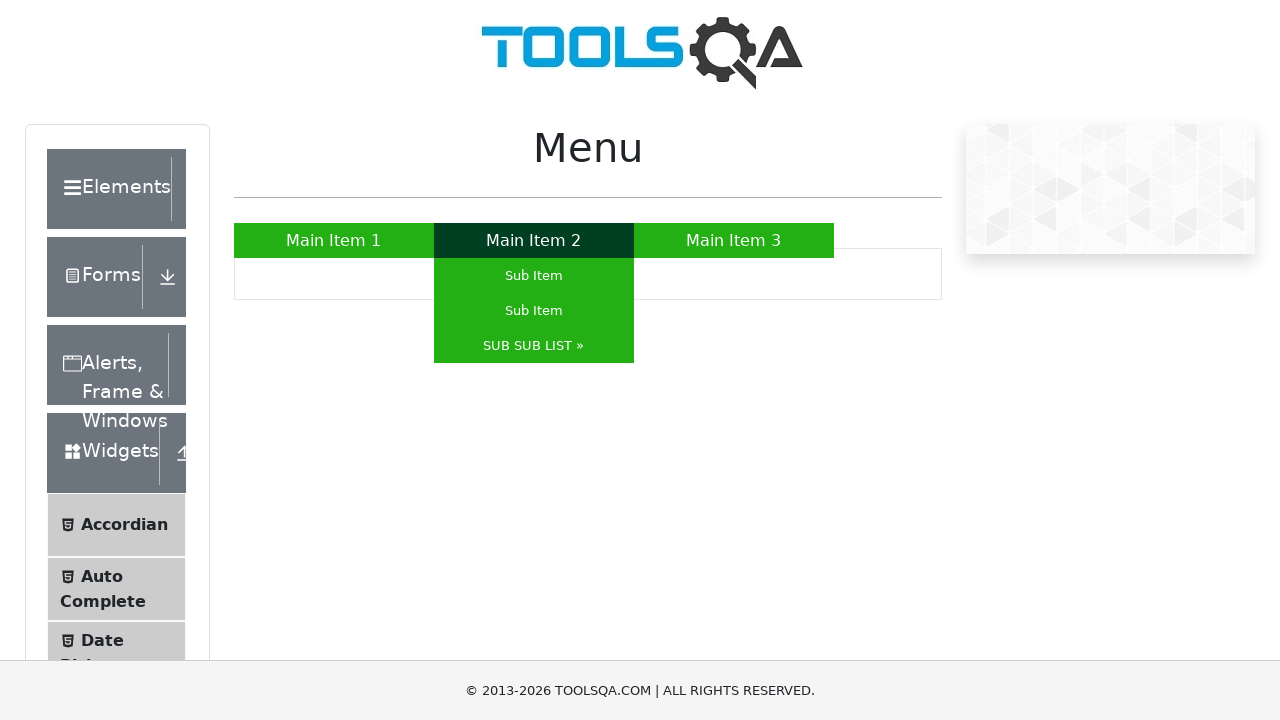

Waited 500ms for submenu to appear
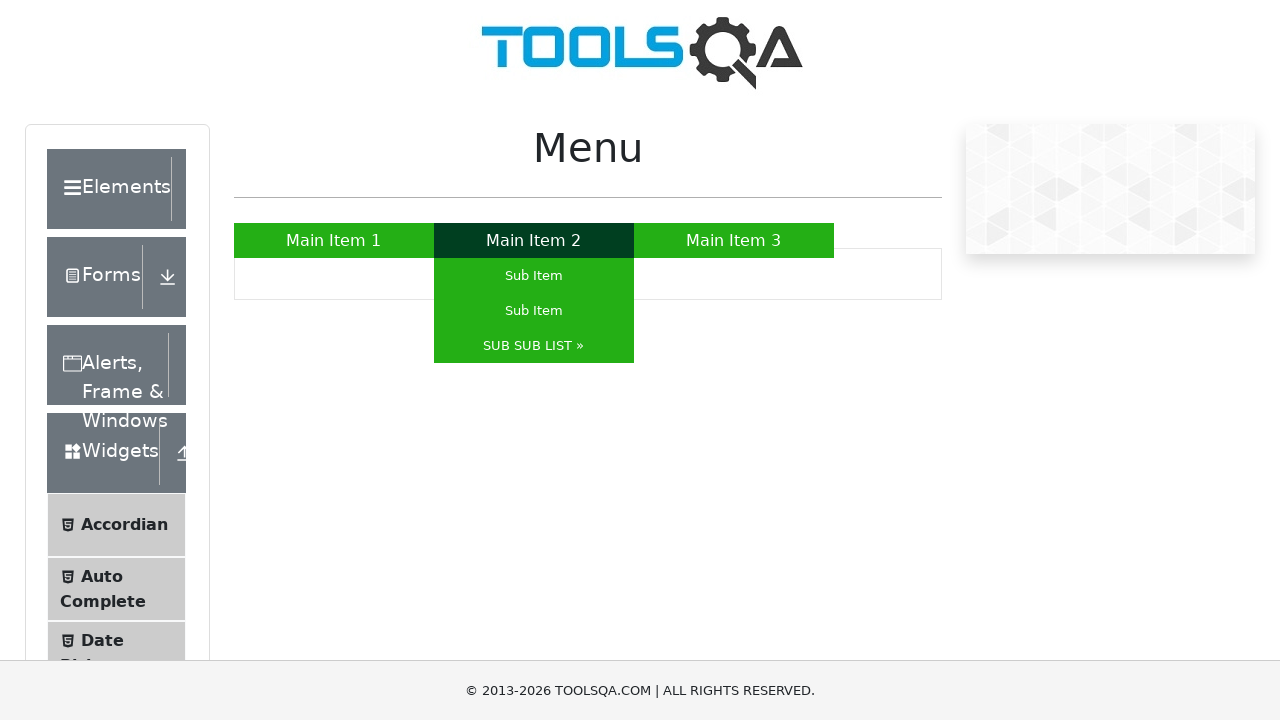

Located SUB SUB LIST menu element
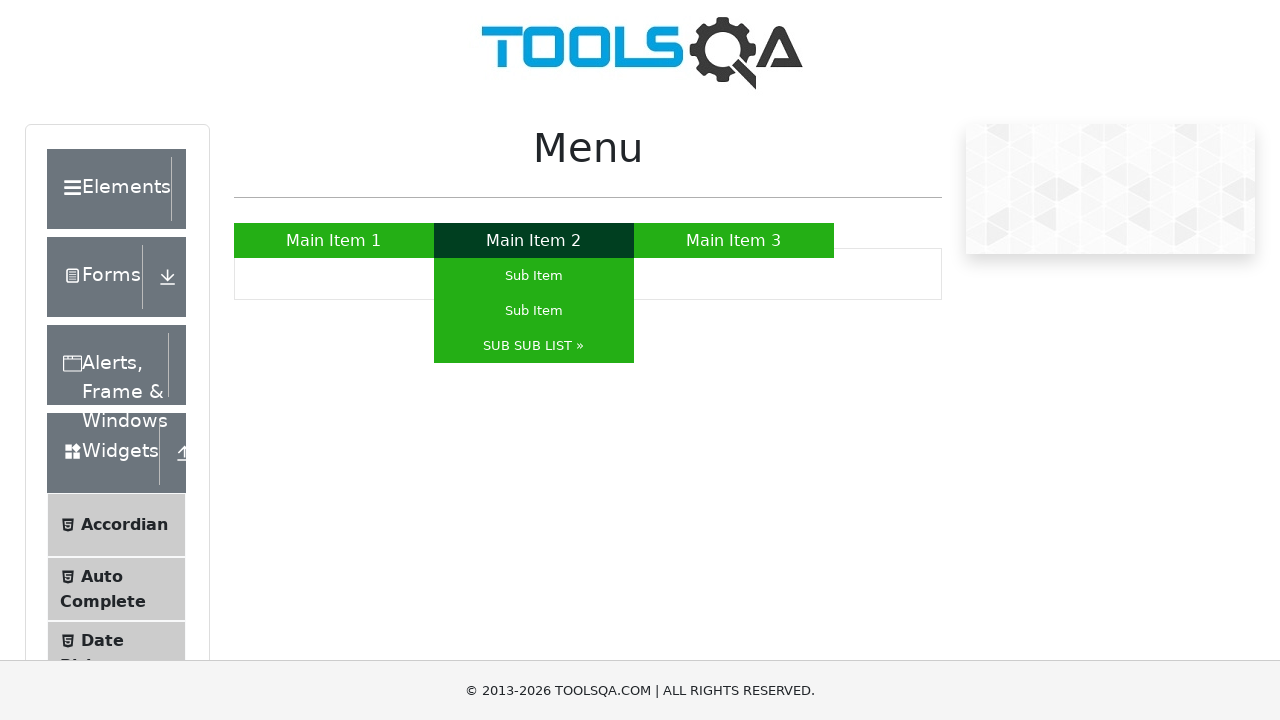

Hovered over SUB SUB LIST to reveal nested submenu at (534, 346) on xpath=//a[text()='SUB SUB LIST »']
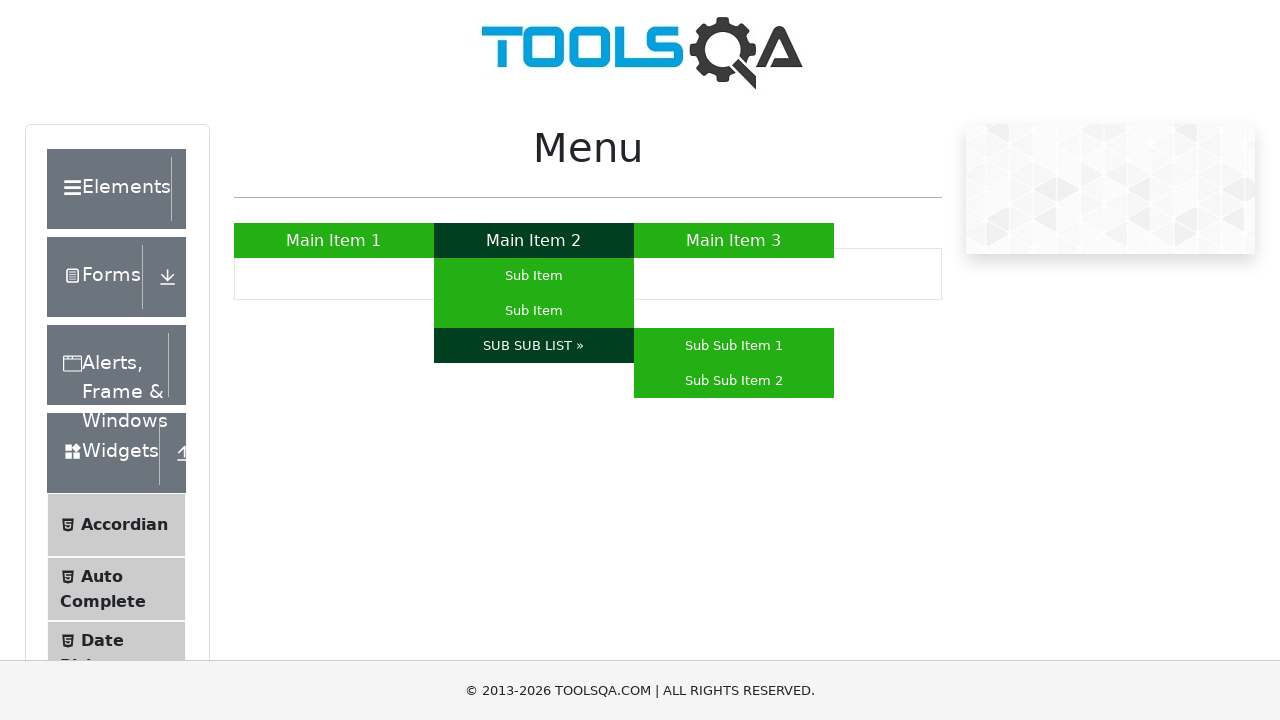

Waited 500ms for nested submenu to appear
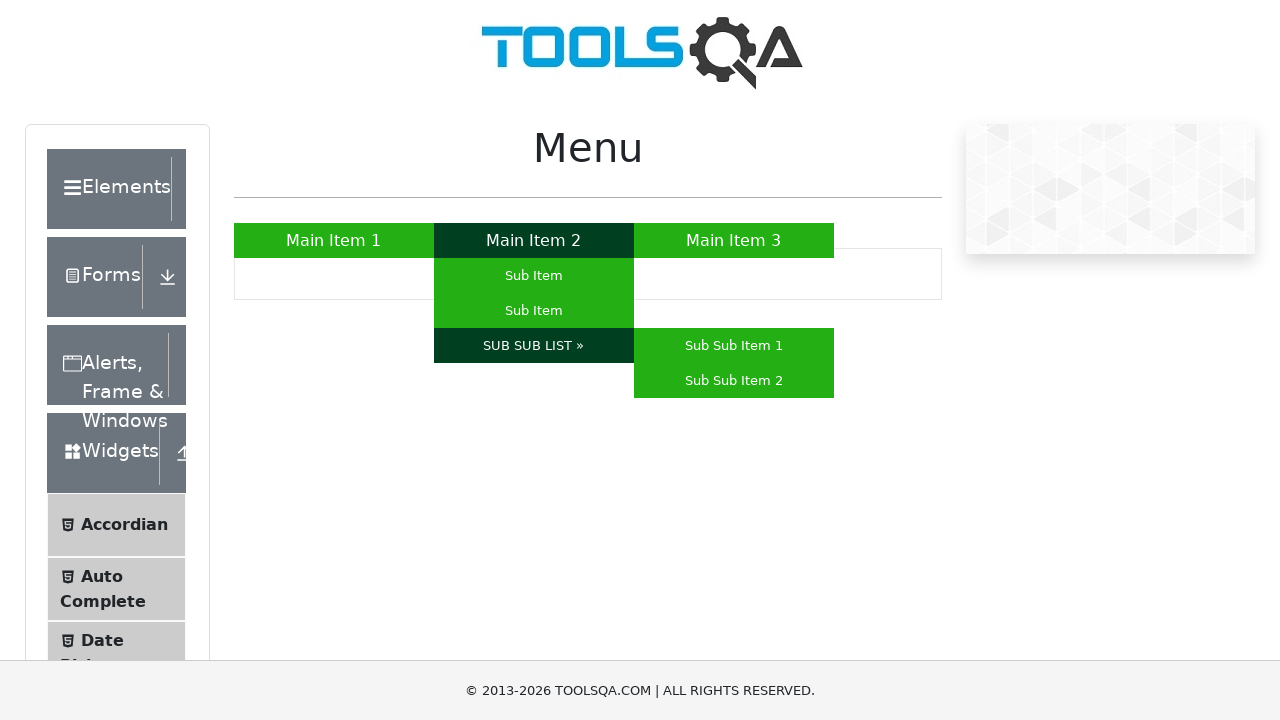

Located Sub Sub Item 2 menu element
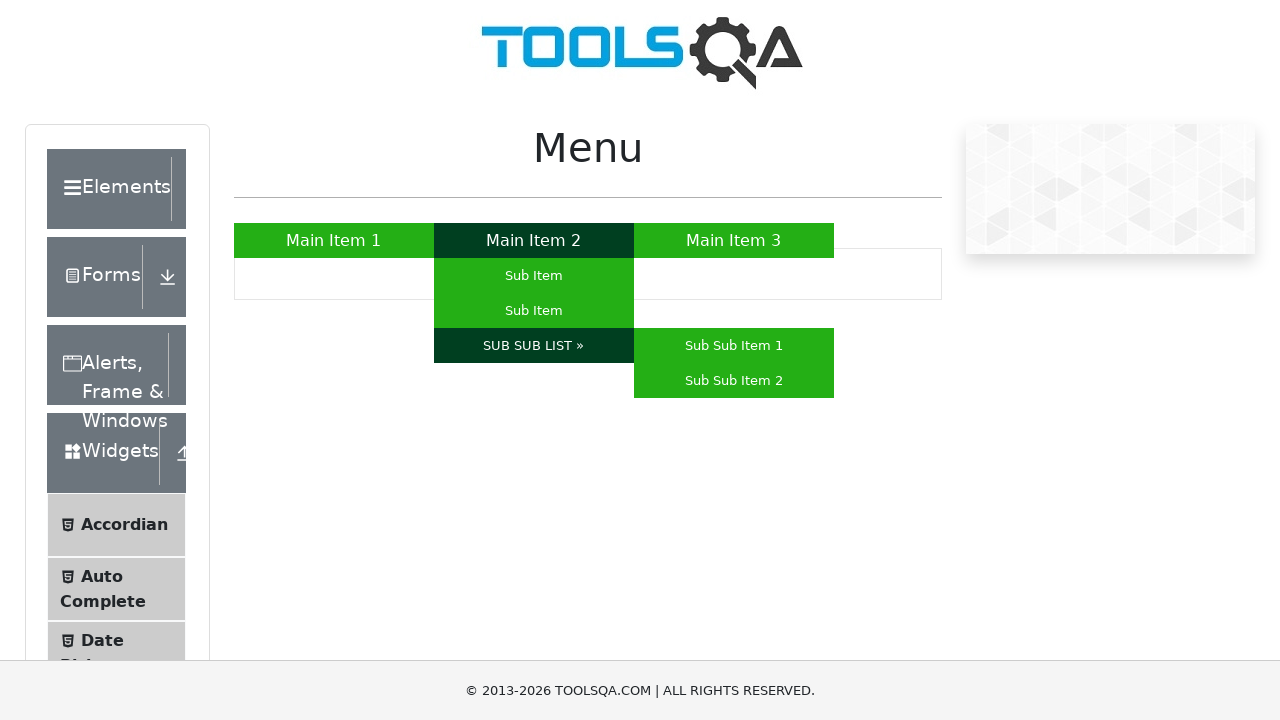

Clicked Sub Sub Item 2 to complete multi-level menu navigation at (734, 380) on xpath=//a[text()='Sub Sub Item 2']
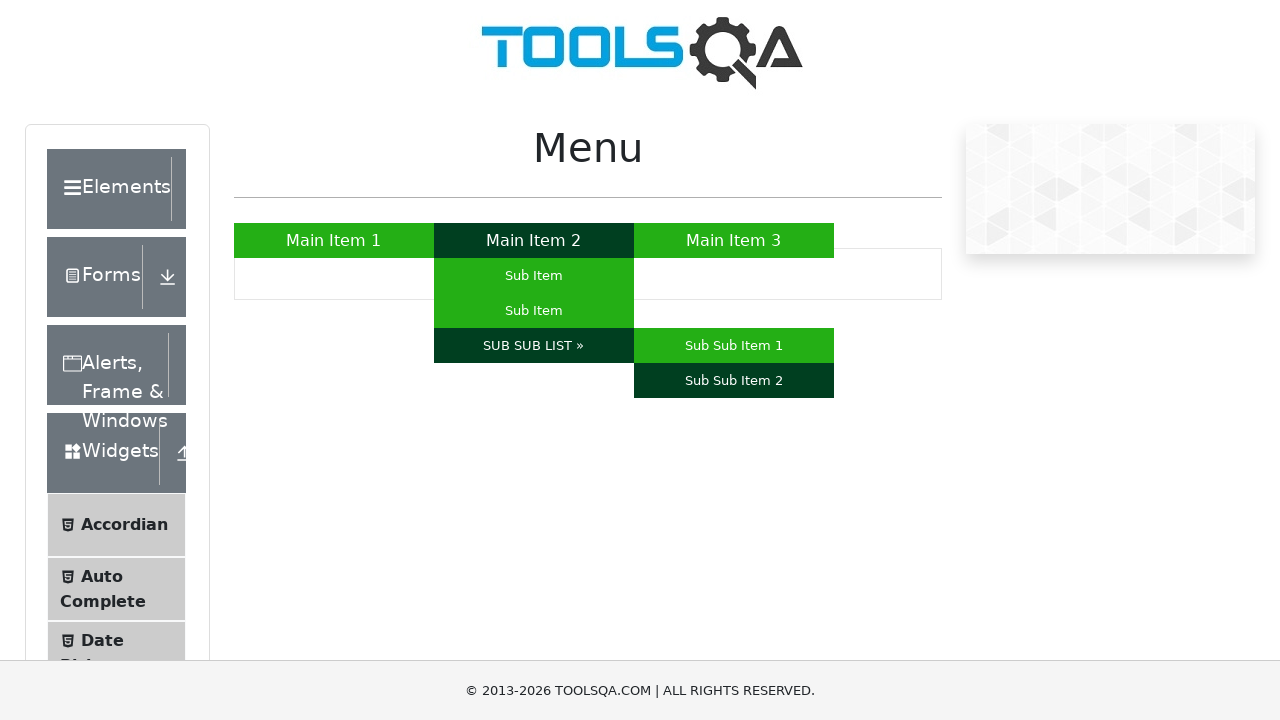

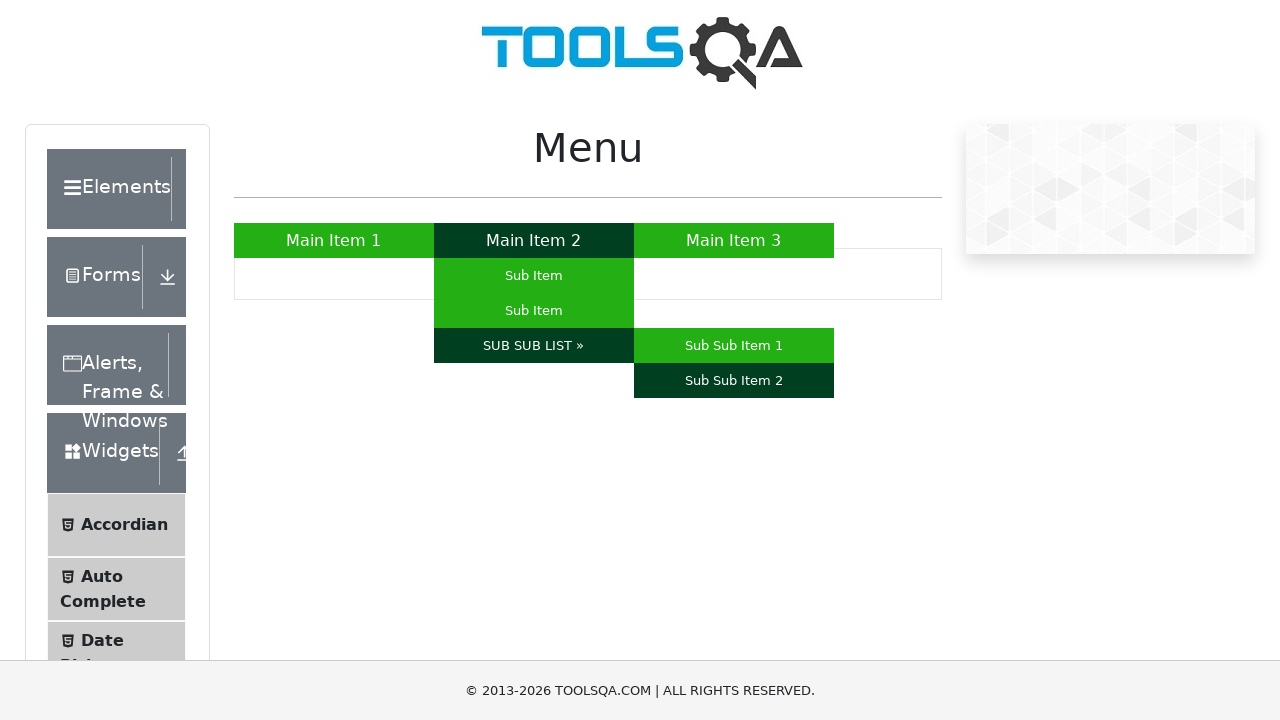